Tests dismissing a confirm JavaScript alert by clicking the confirm button and dismissing the dialog

Starting URL: https://the-internet.herokuapp.com/javascript_alerts

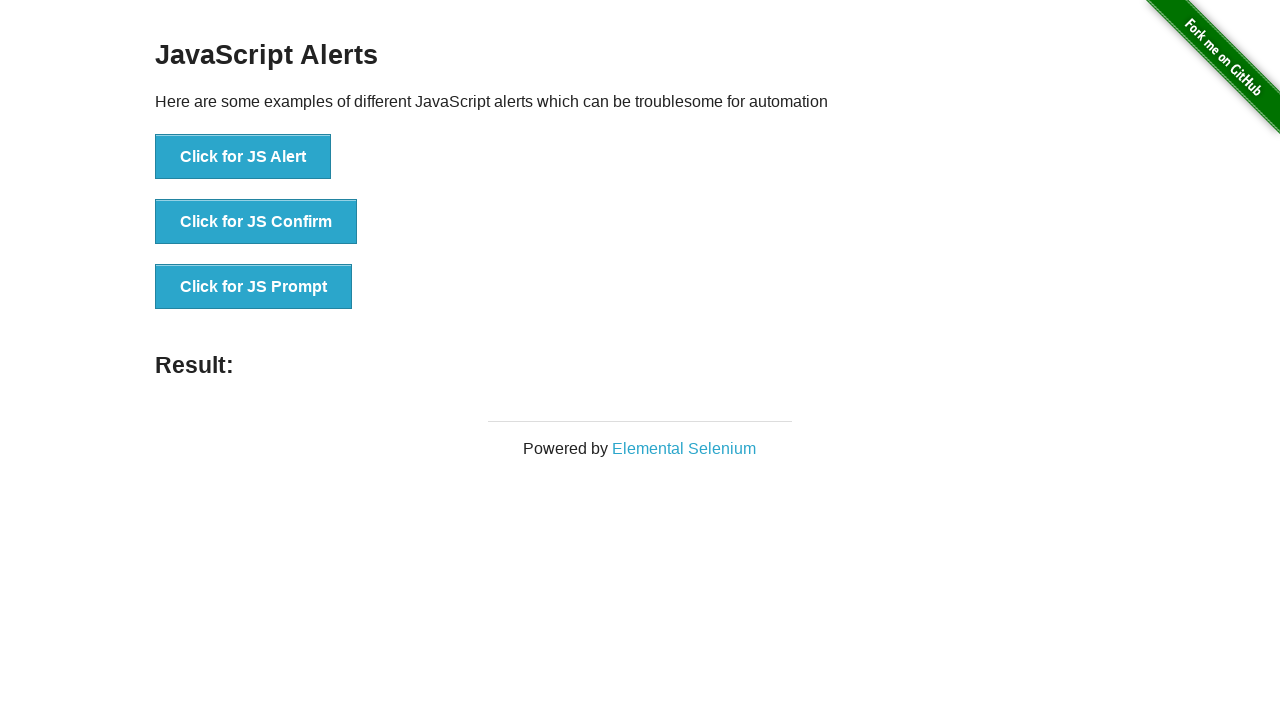

Set up dialog handler to dismiss alerts
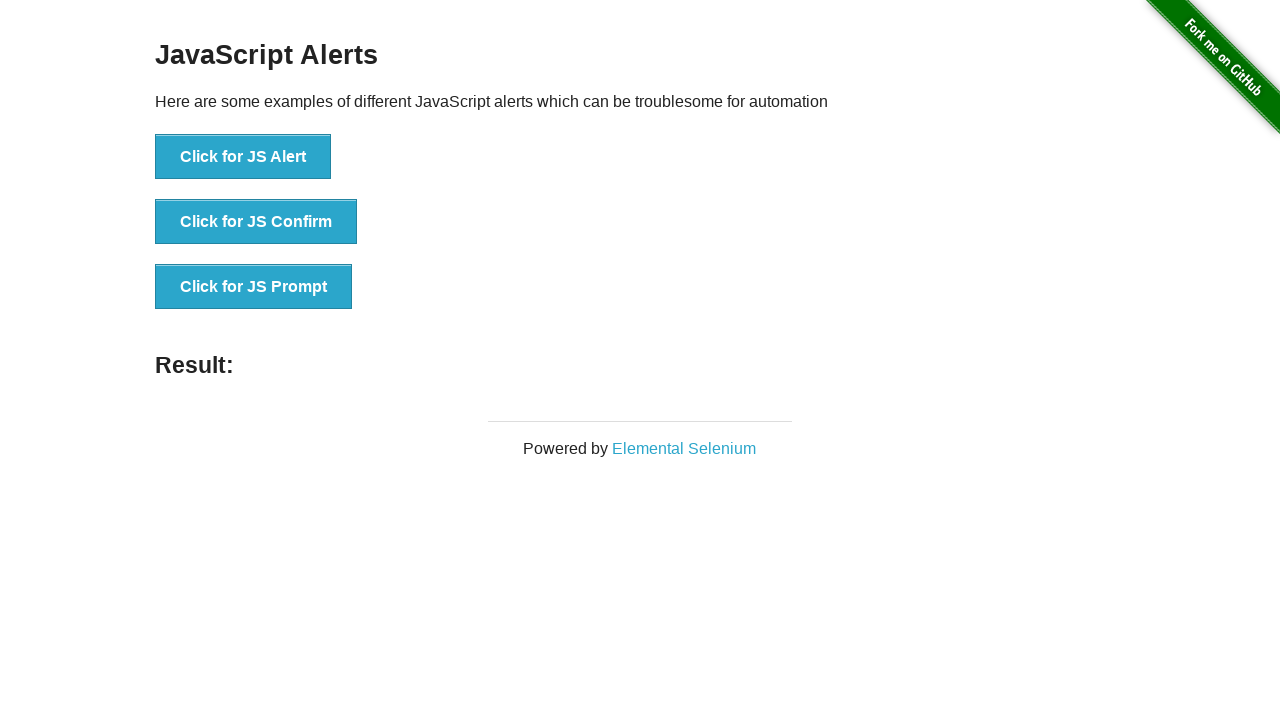

Clicked the JS Confirm button at (256, 222) on [onclick='jsConfirm()']
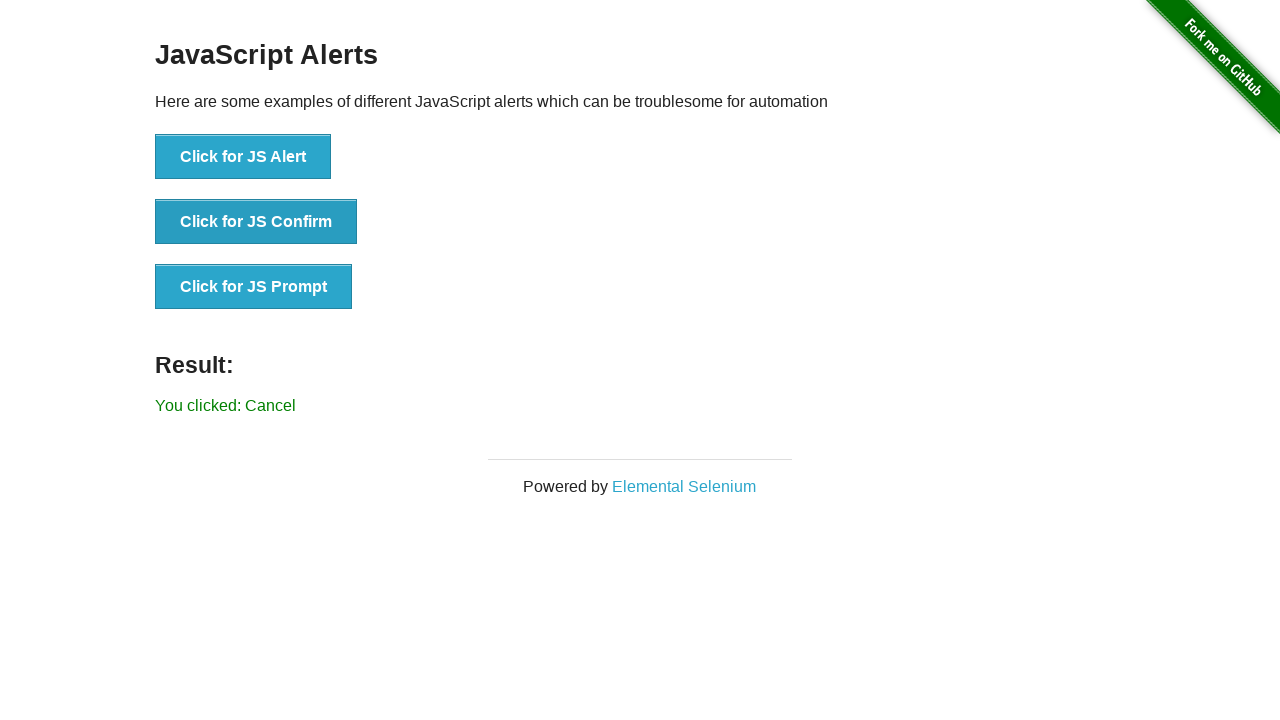

Confirm alert was dismissed and result element loaded
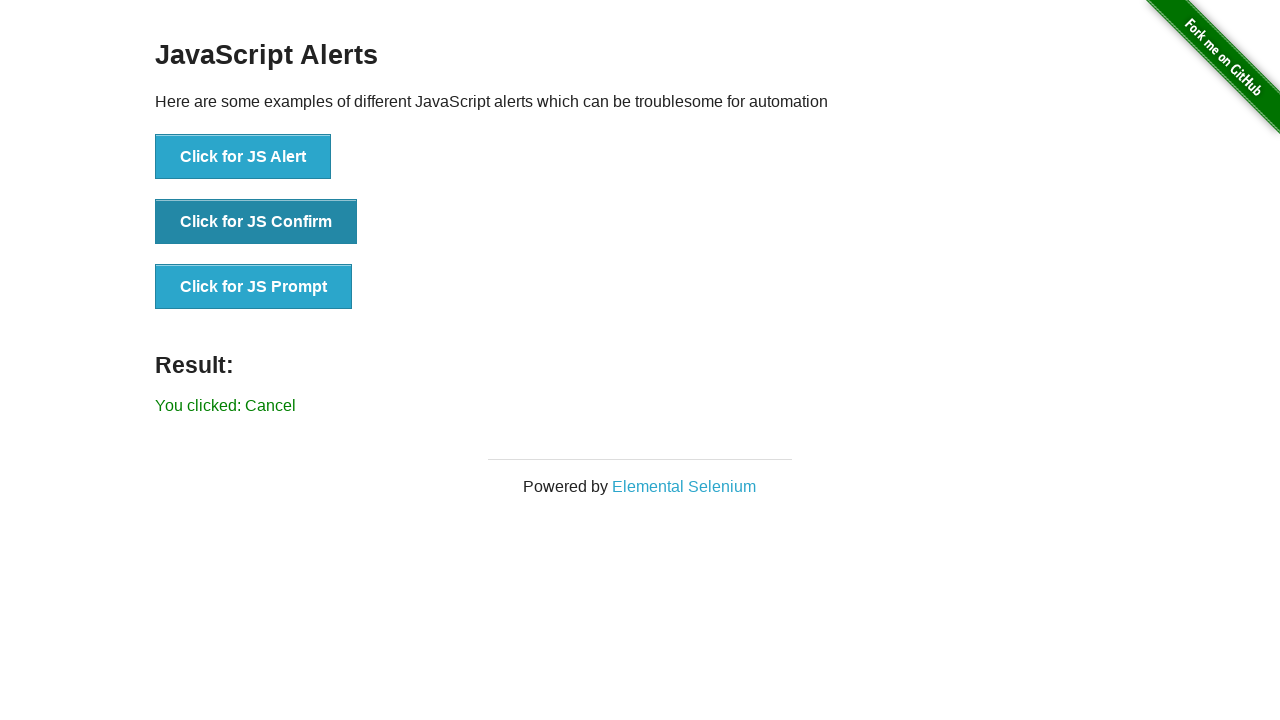

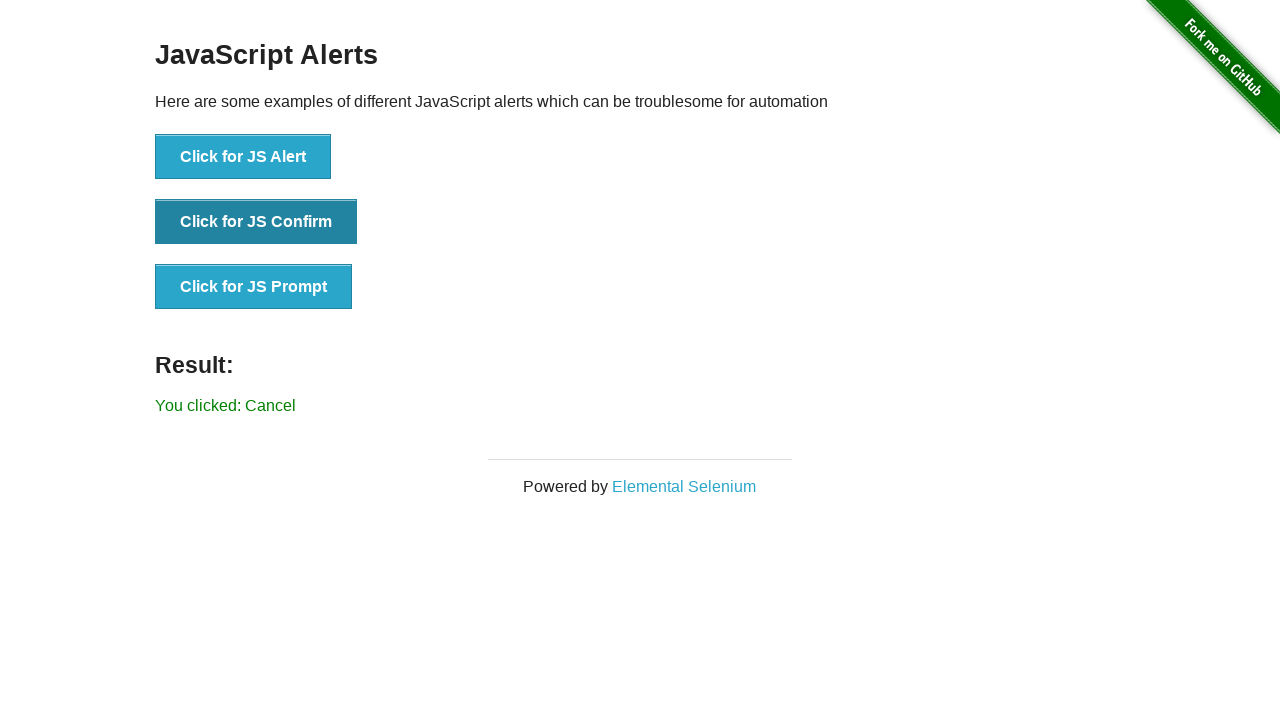